Navigates to a charts page, scrolls down to view chart elements, and takes a screenshot of the page

Starting URL: https://leafground.com/charts.xhtml

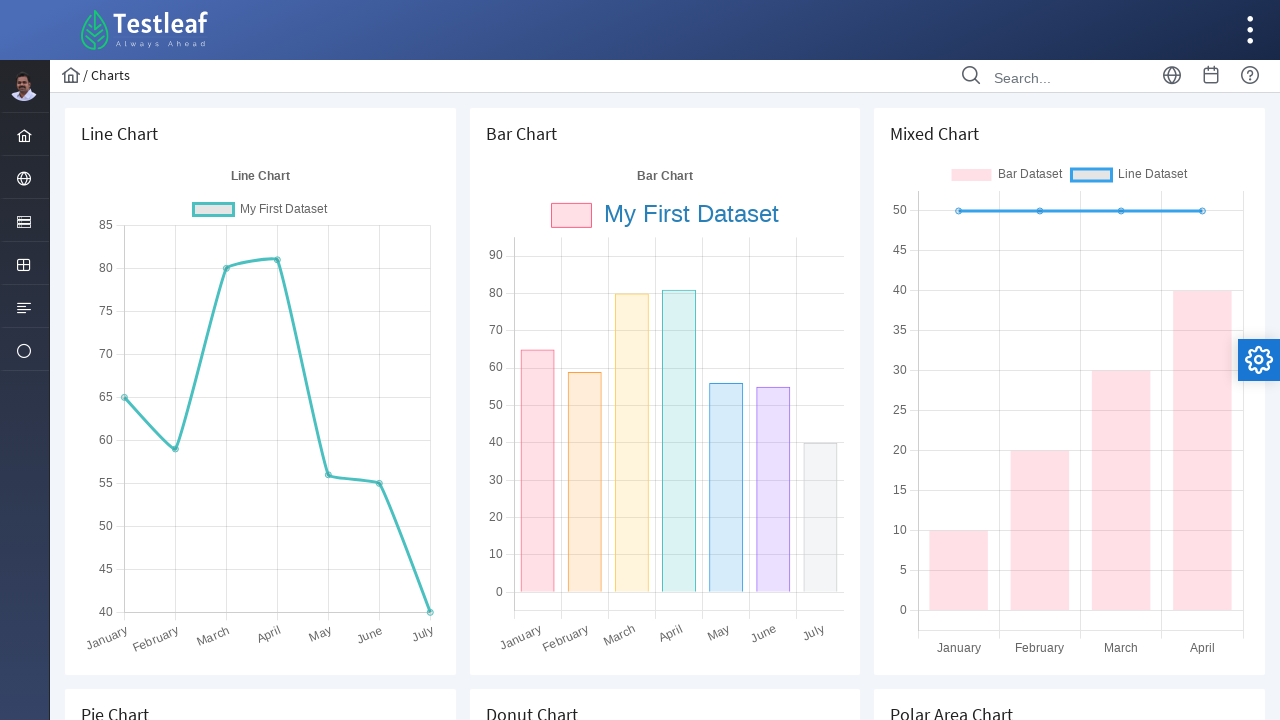

Navigated to charts page at leafground.com
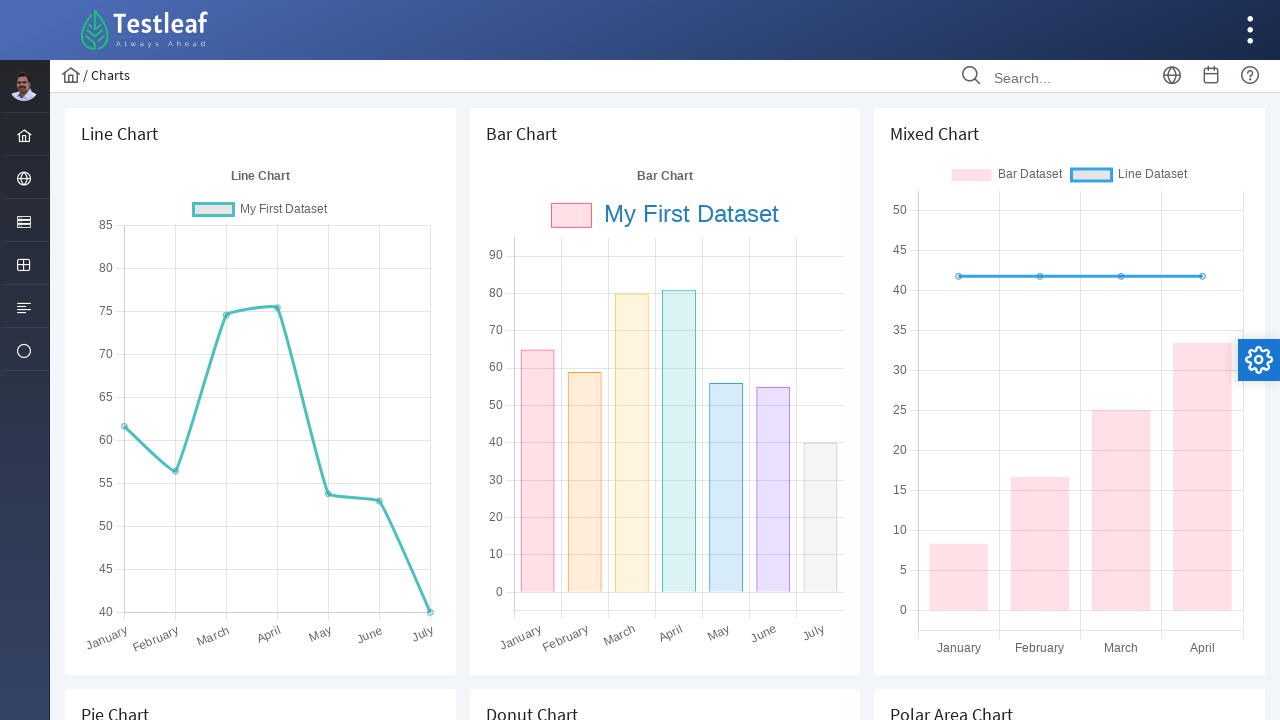

Scrolled down 1000 pixels to view chart elements
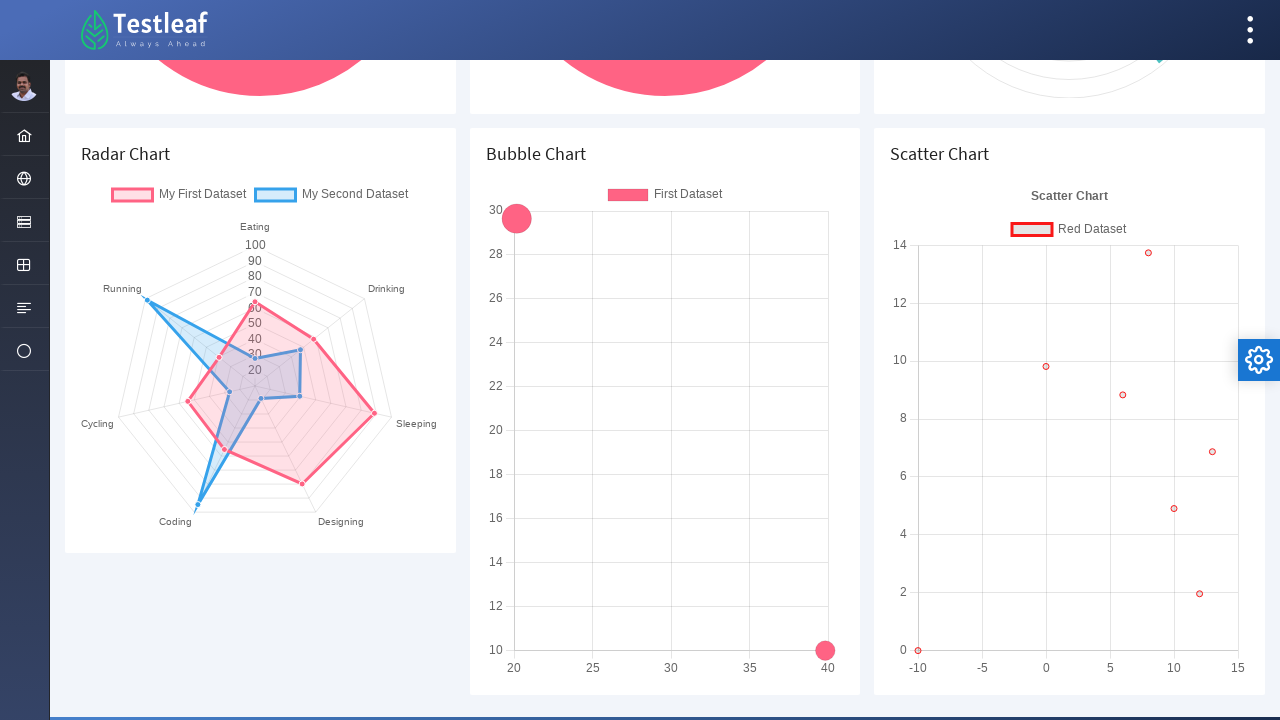

Waited 2000ms for charts to fully load and render
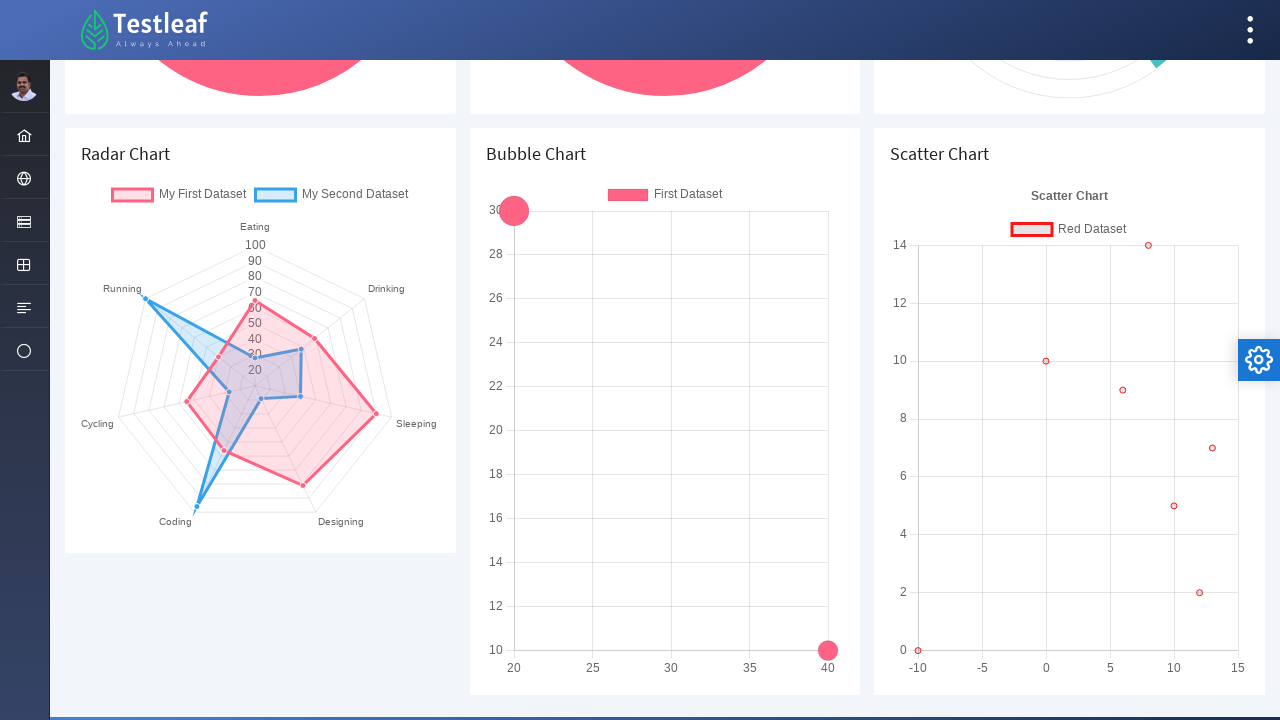

Captured screenshot of charts page after scrolling
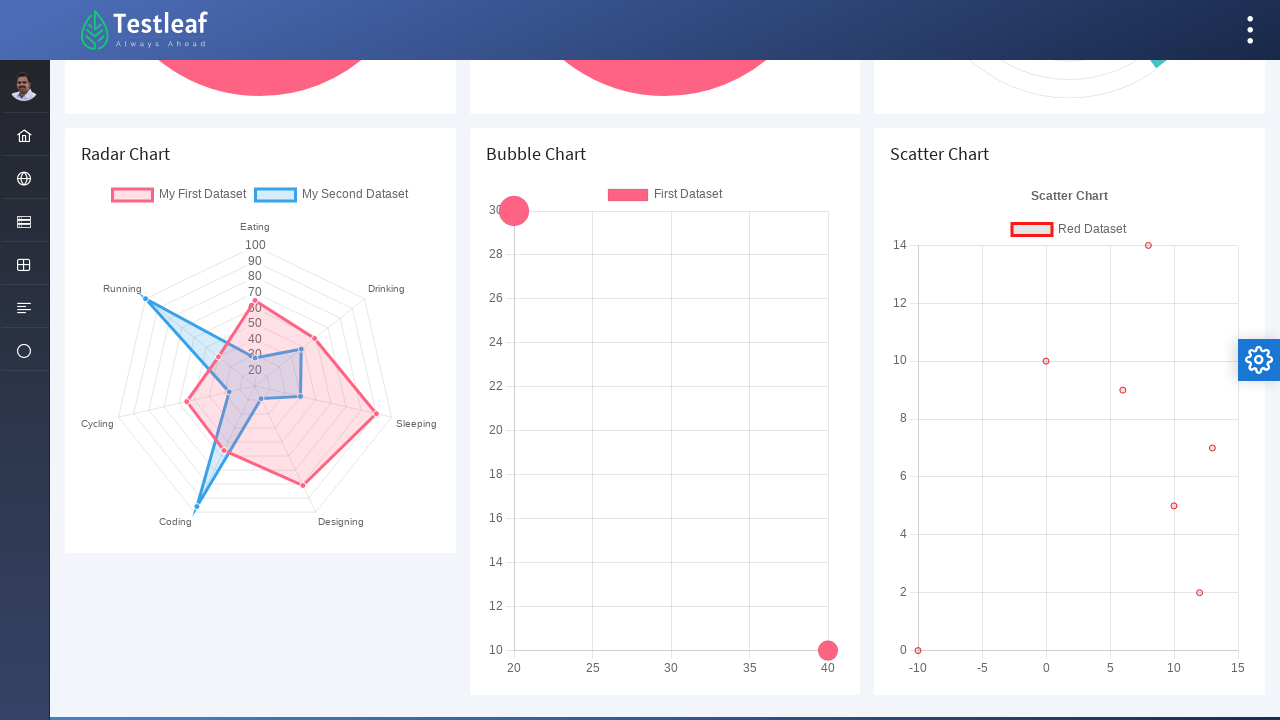

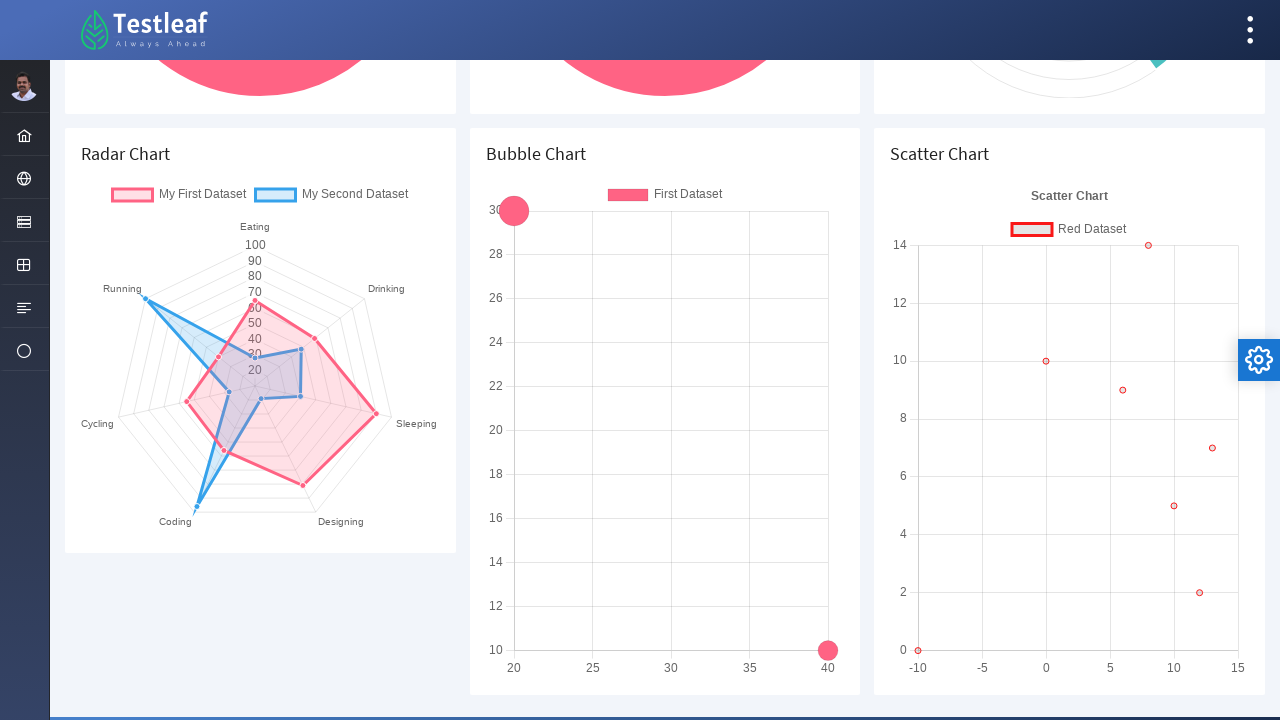